Tests checkbox functionality by verifying a Senior Citizen Discount checkbox is initially unchecked, clicking it, and verifying it becomes checked.

Starting URL: https://rahulshettyacademy.com/dropdownsPractise/

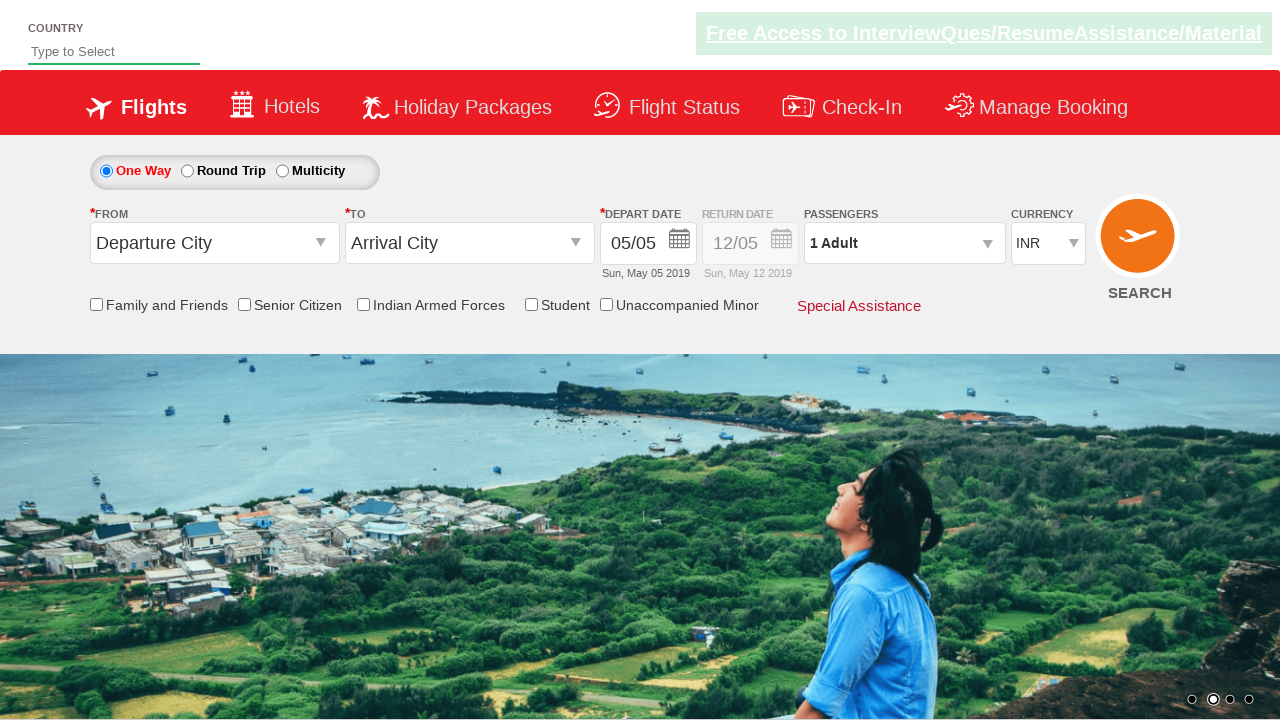

Located Senior Citizen Discount checkbox element
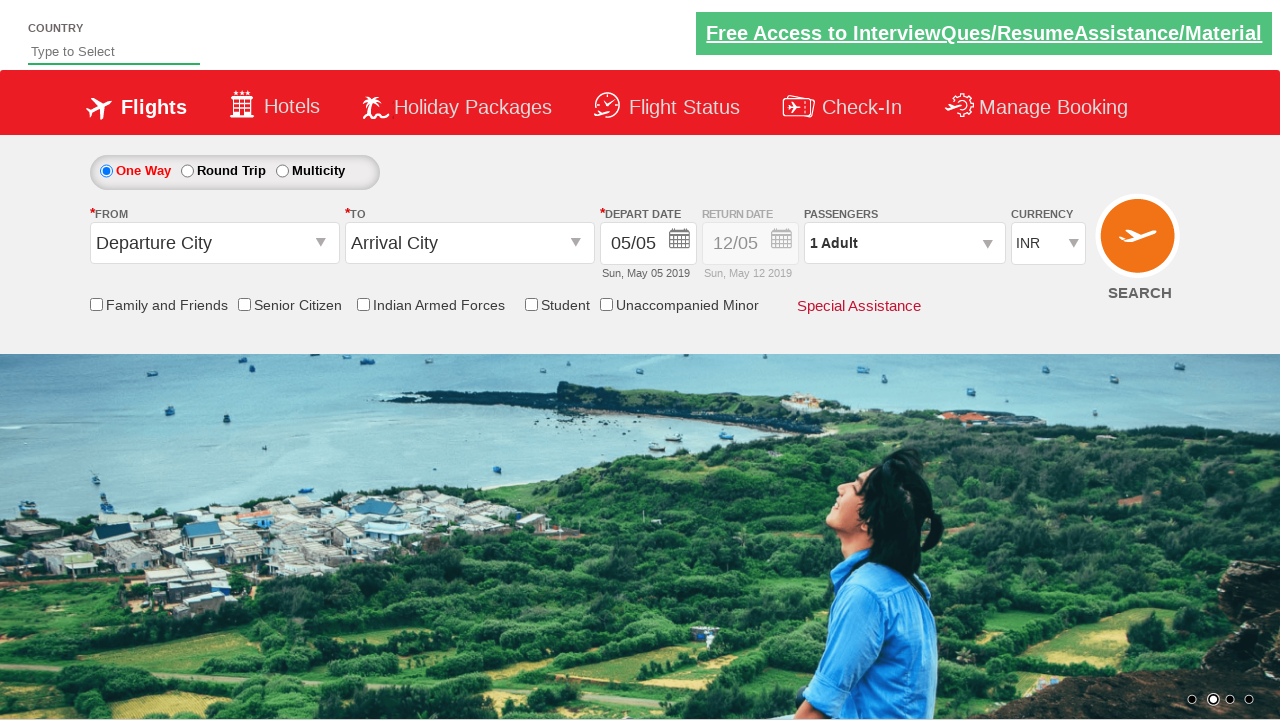

Verified checkbox is initially unchecked
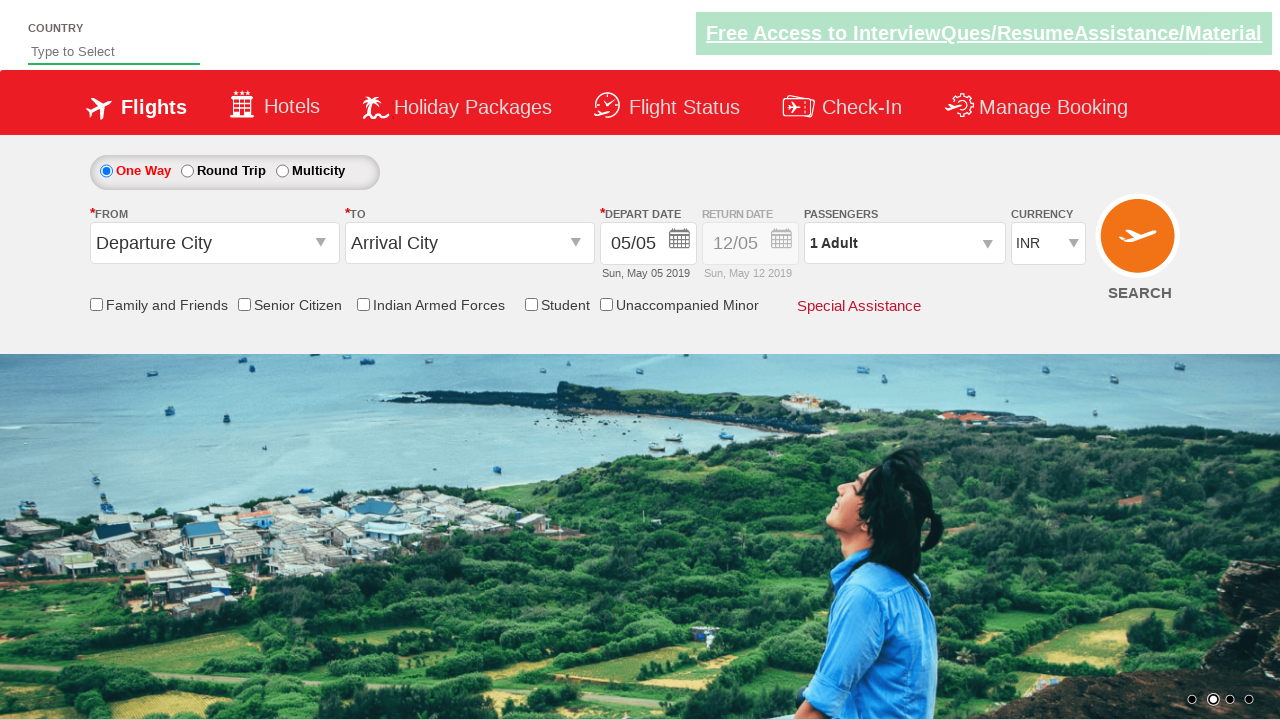

Clicked Senior Citizen Discount checkbox at (244, 304) on input[id*='SeniorCitizenDiscount']
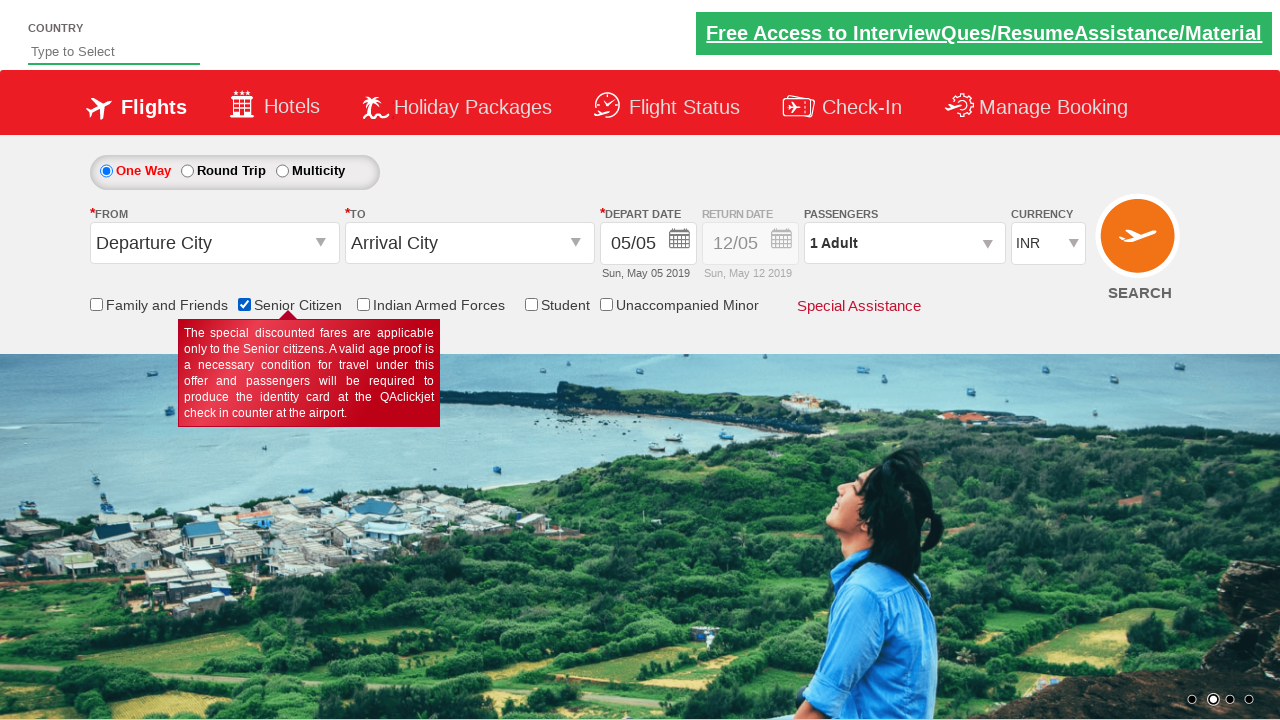

Verified checkbox is now checked after clicking
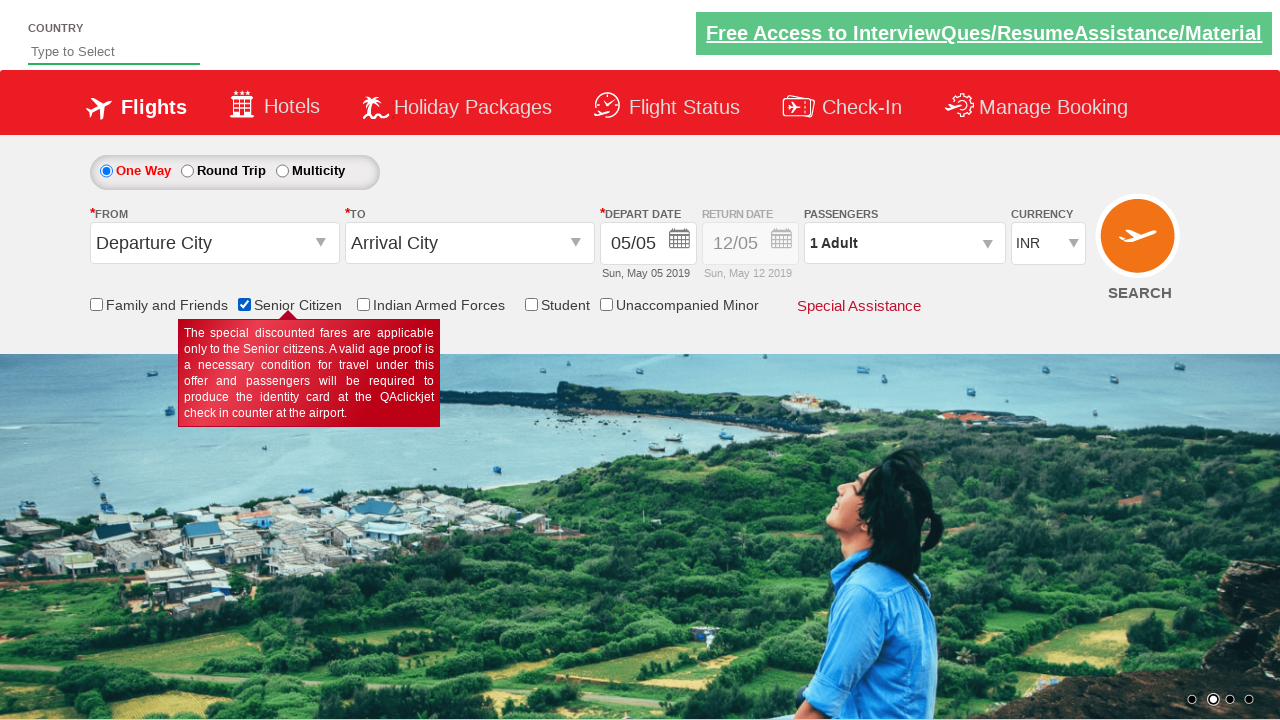

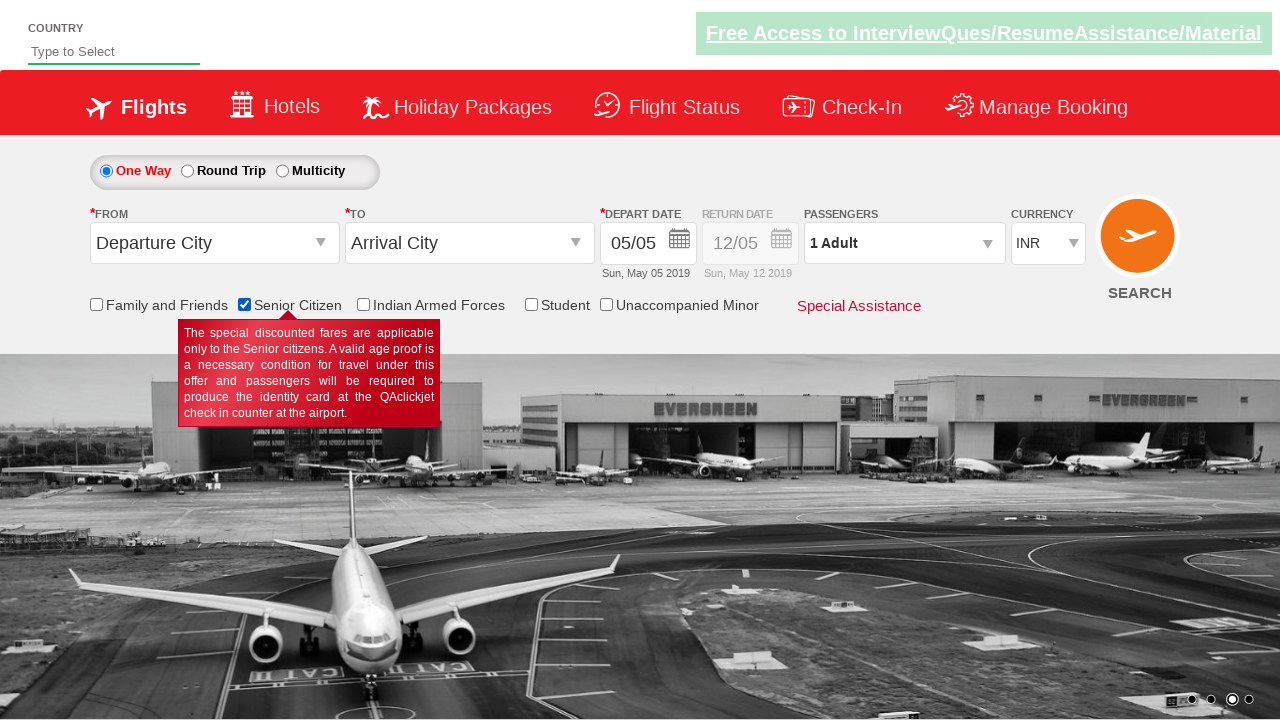